Tests browser window and tab handling by navigating to the Browser Windows section of DemoQA, opening new tabs and windows, verifying content in them, and switching between them.

Starting URL: https://demoqa.com/

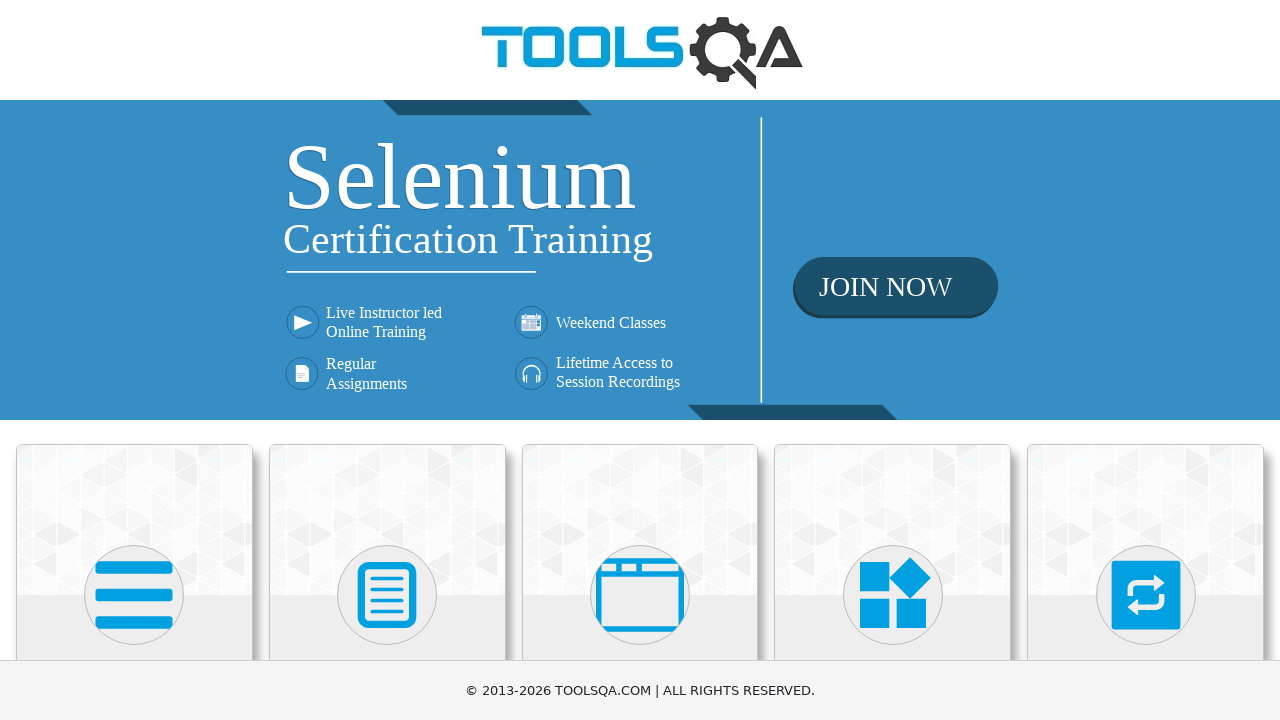

Scrolled down 400px to view menu items
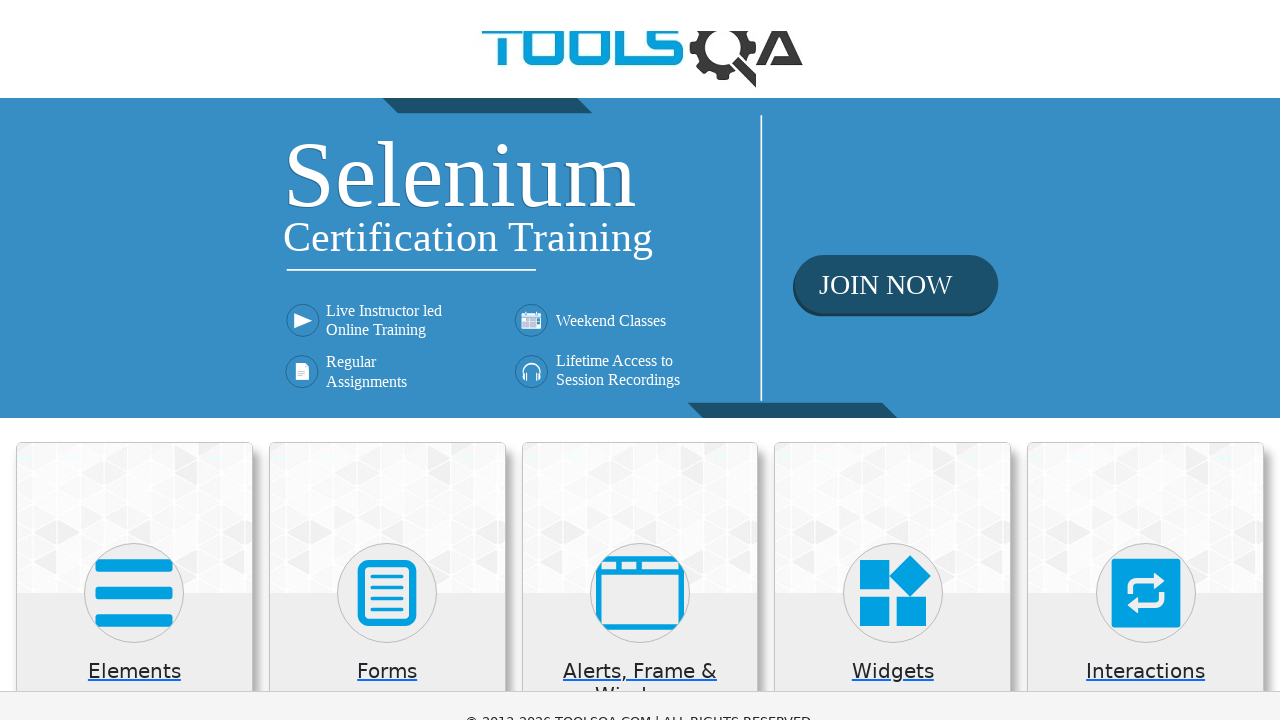

Clicked on 'Alerts, Frame & Windows' menu item at (640, 285) on xpath=//h5[text()='Alerts, Frame & Windows']
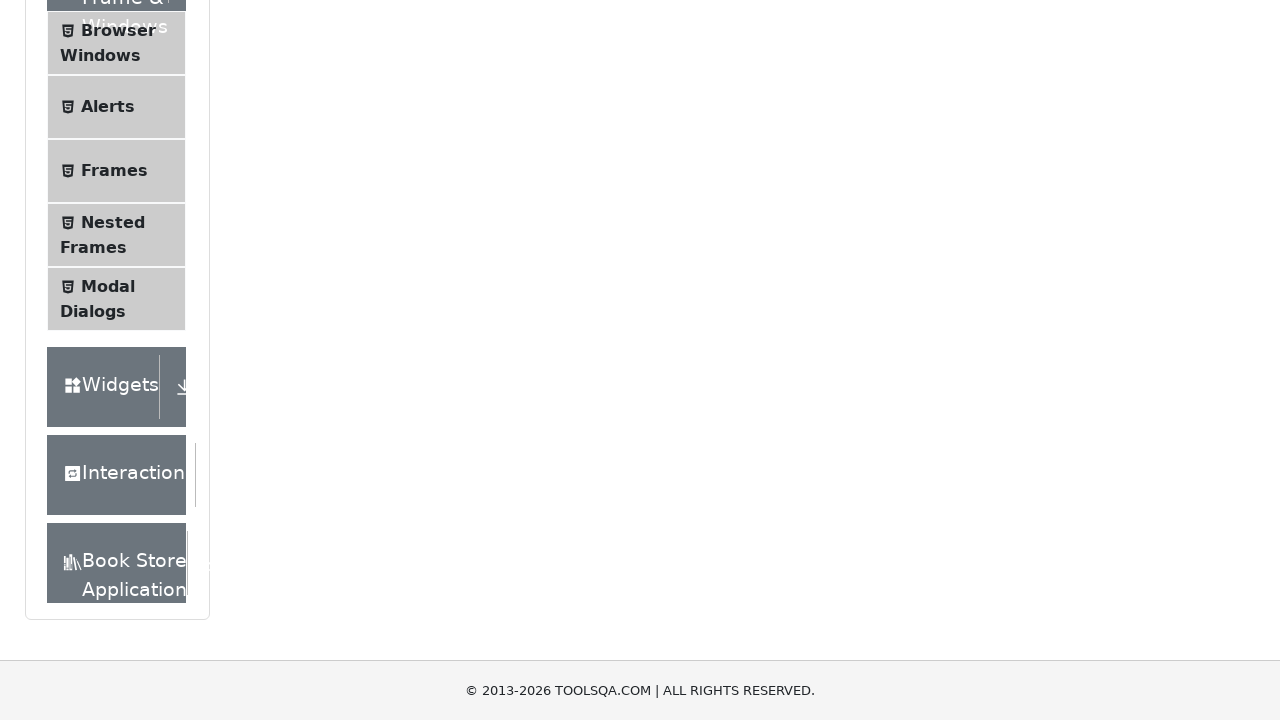

Clicked on 'Browser Windows' submenu item at (118, 30) on xpath=//span[@class='text' and text()='Browser Windows']
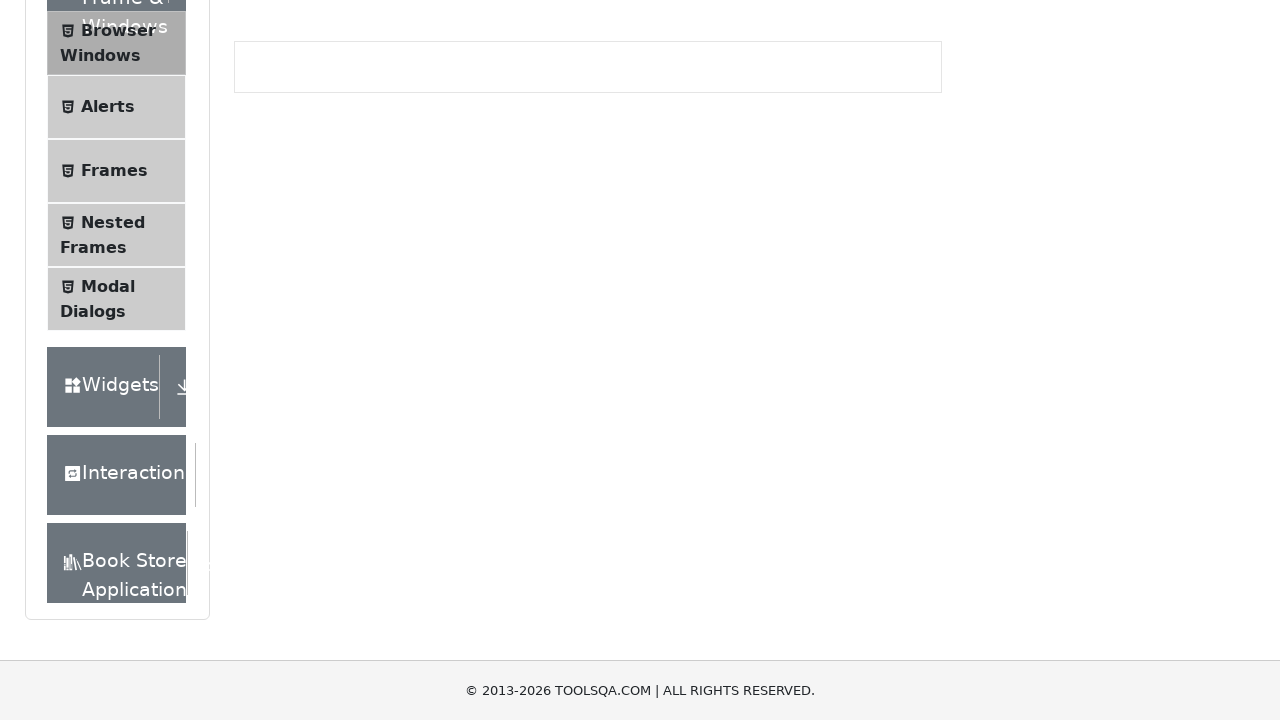

Clicked the 'New Tab' button at (280, 242) on #tabButton
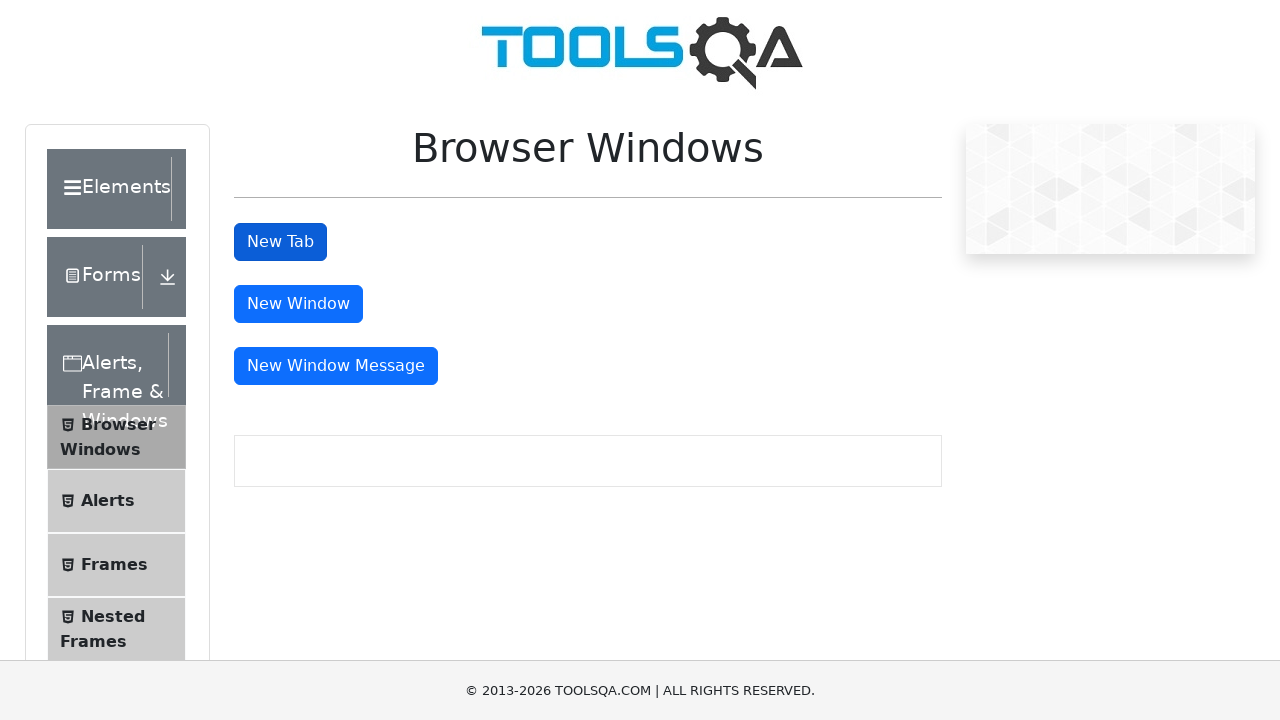

Waited 1000ms for new tab to open
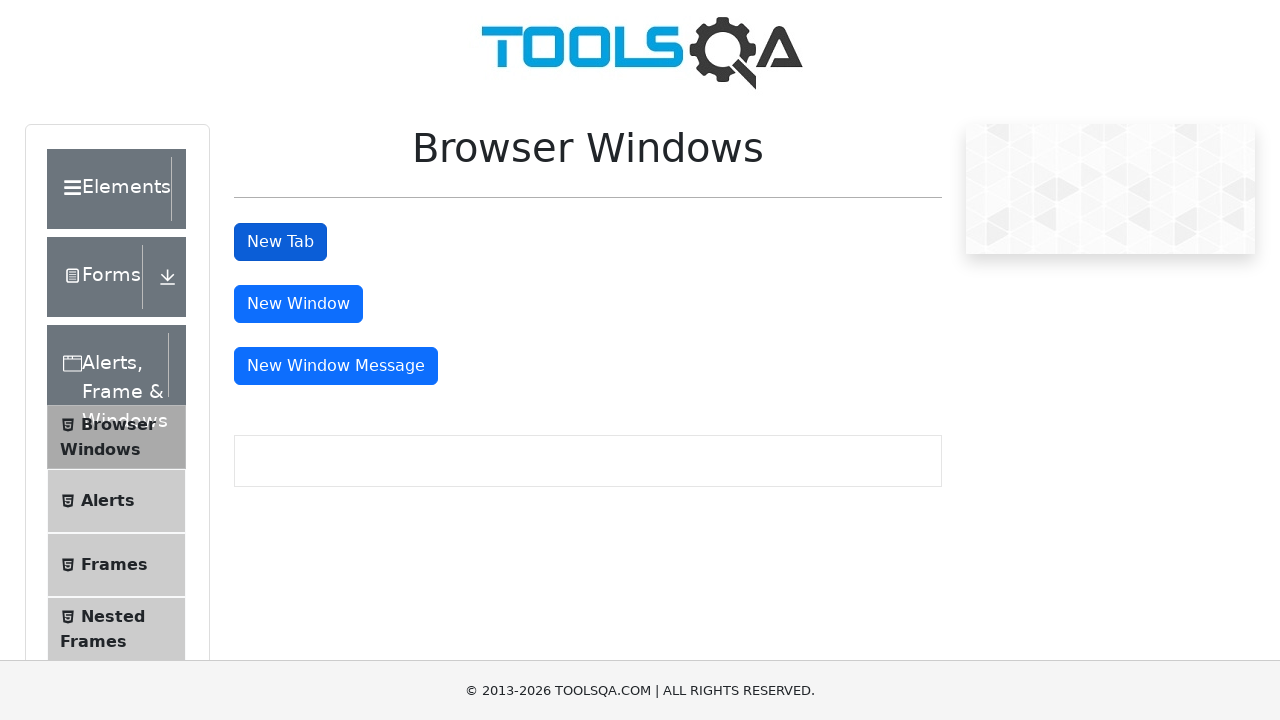

Switched to new tab
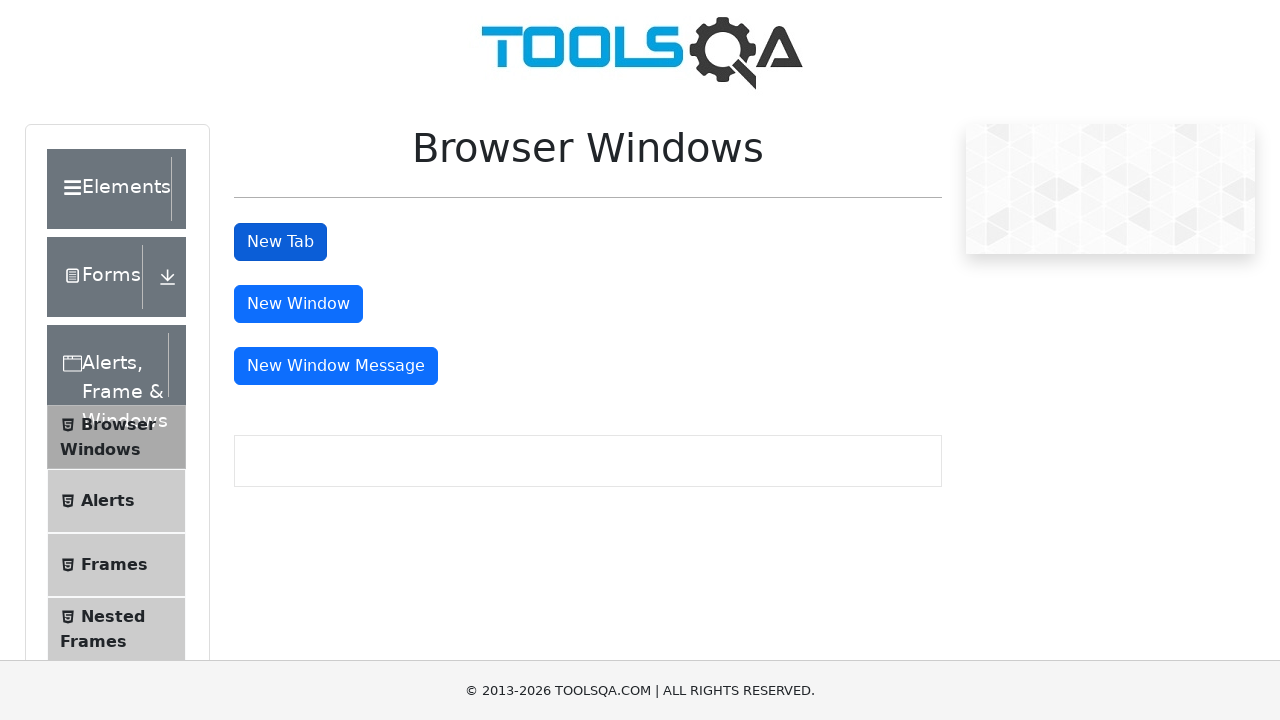

Waited for sample heading element to load in new tab
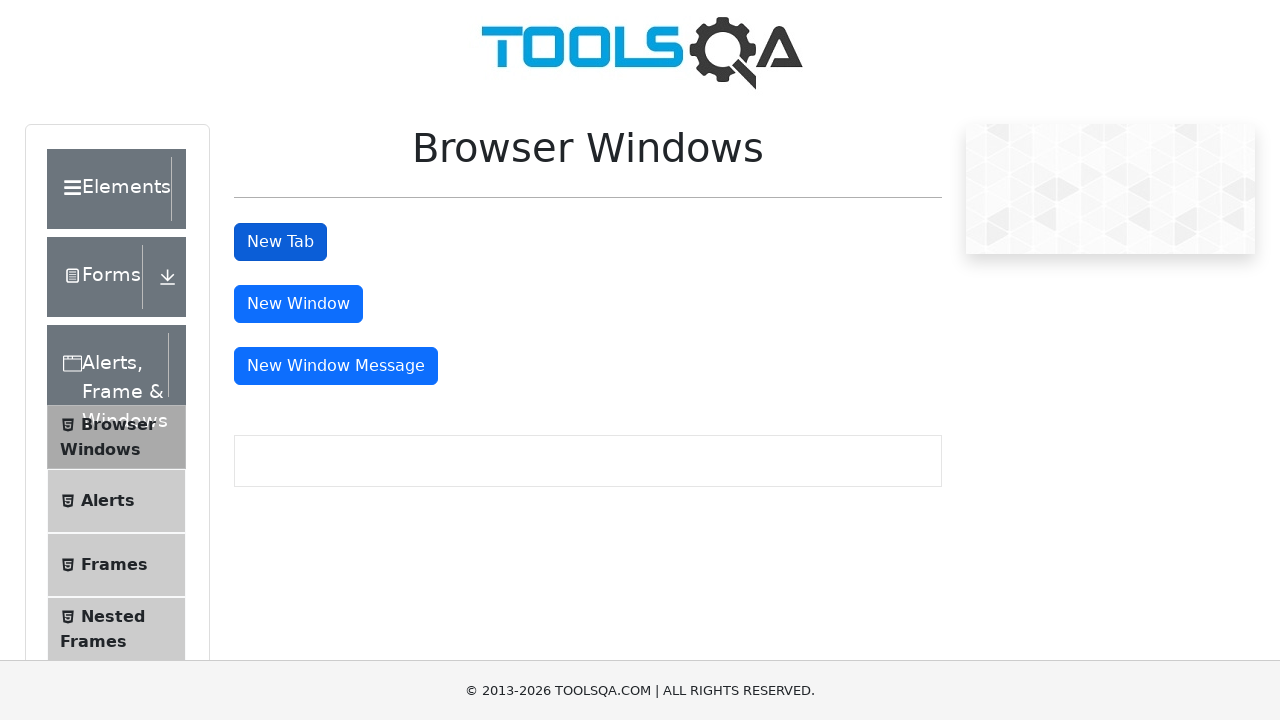

Retrieved text content from sample heading
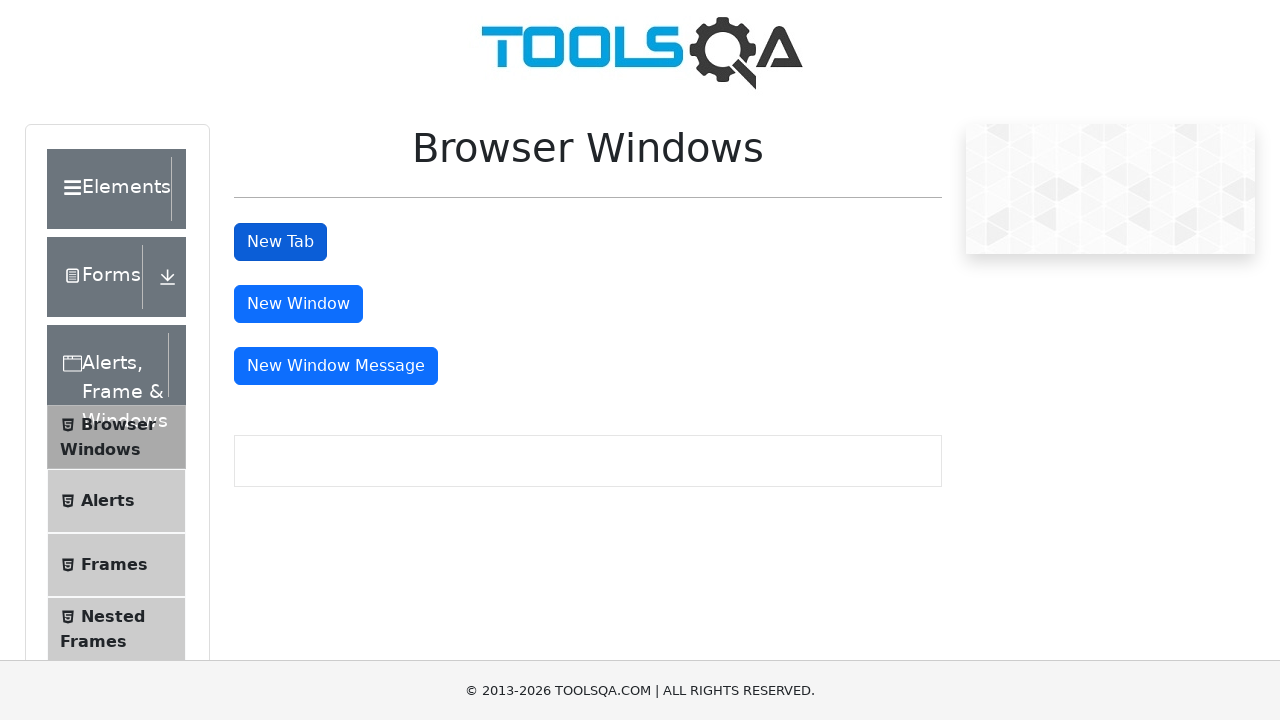

Verified sample heading text matches 'This is a sample page'
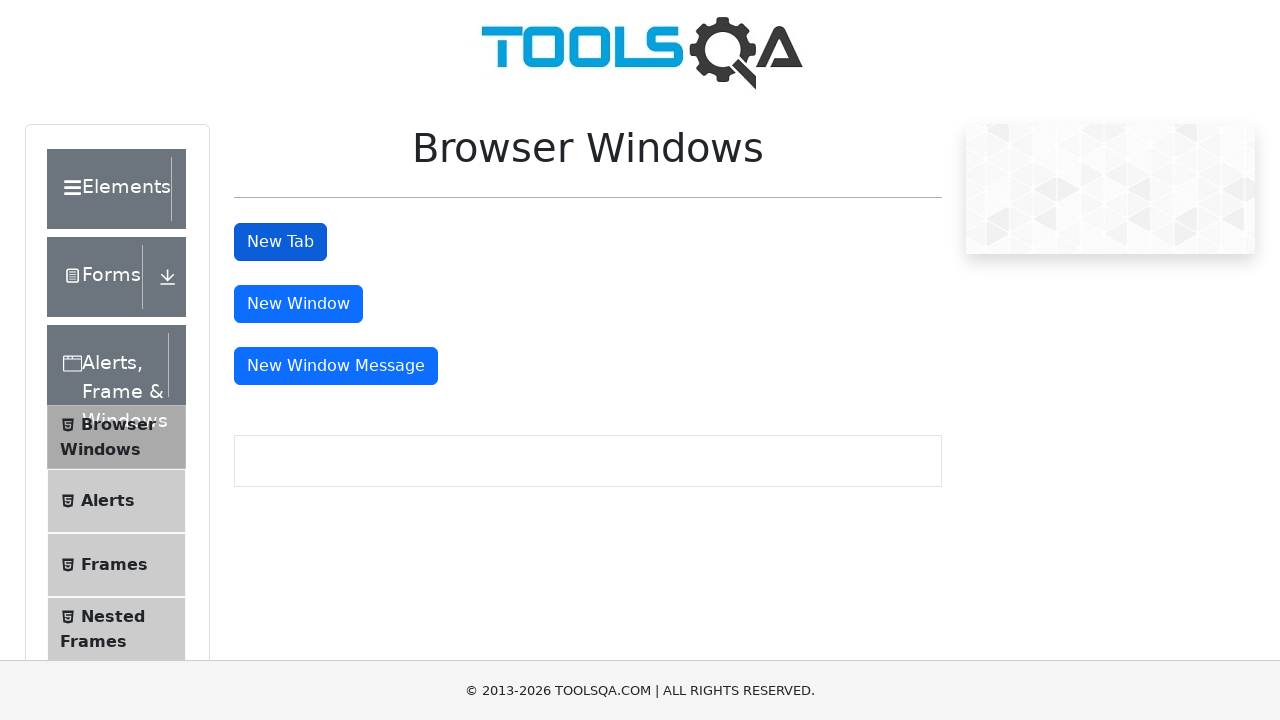

Closed the new tab
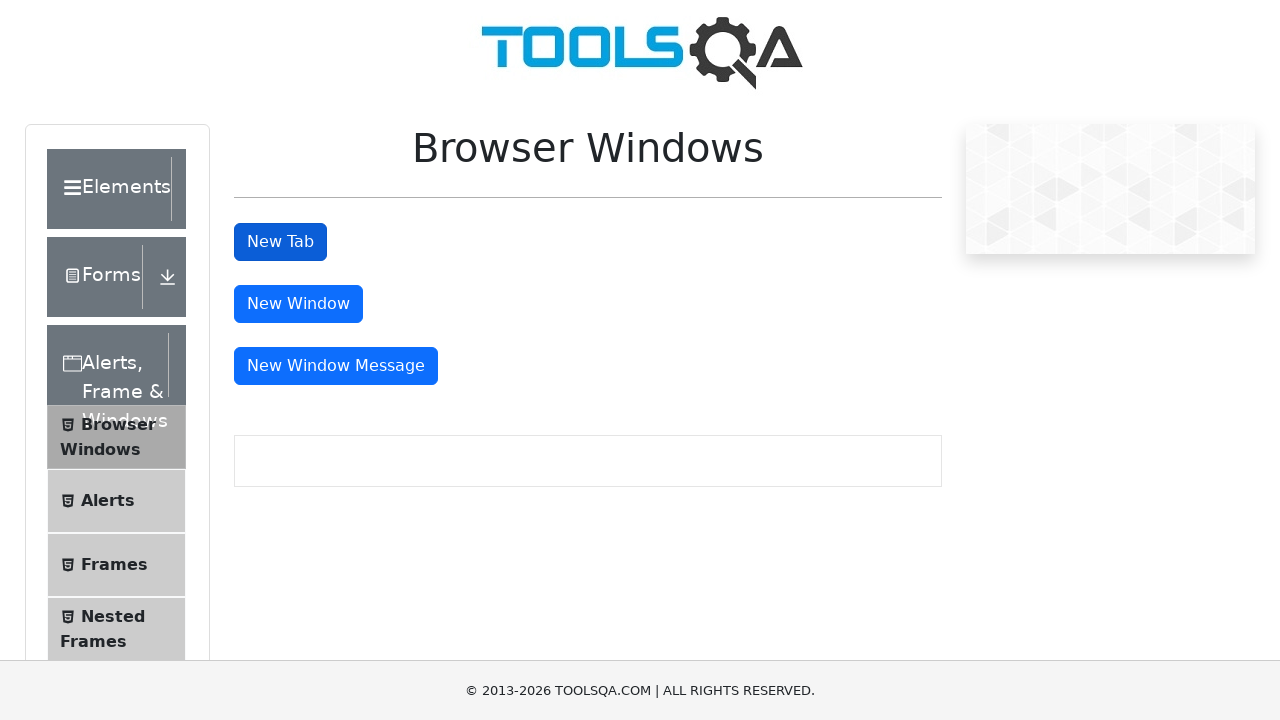

Clicked the 'New Window' button at (298, 304) on #windowButton
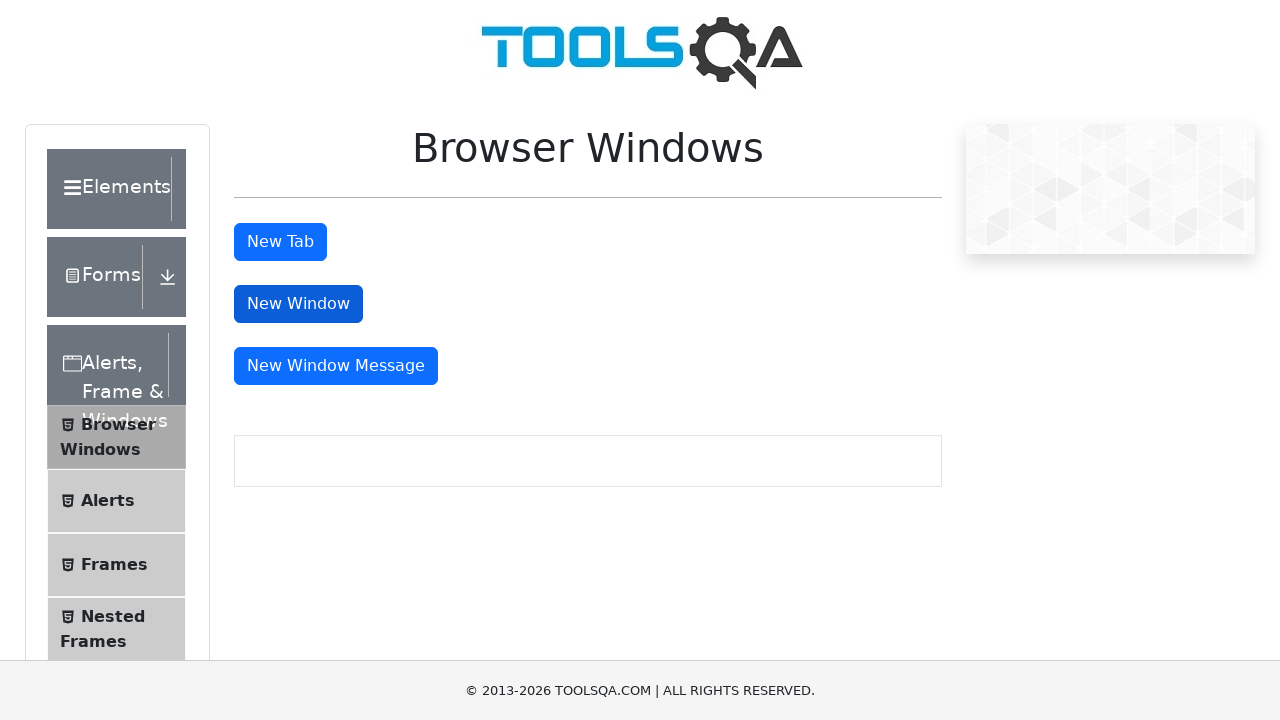

Waited 1000ms for new window to open
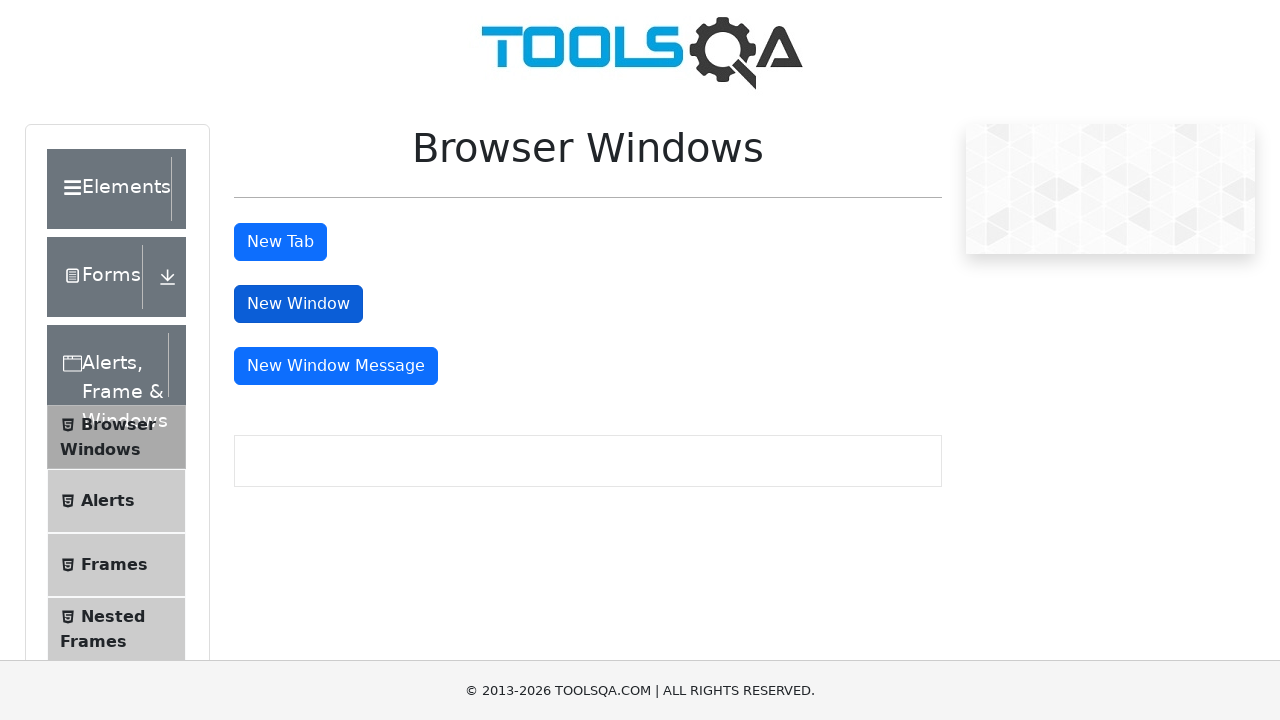

Switched to new window
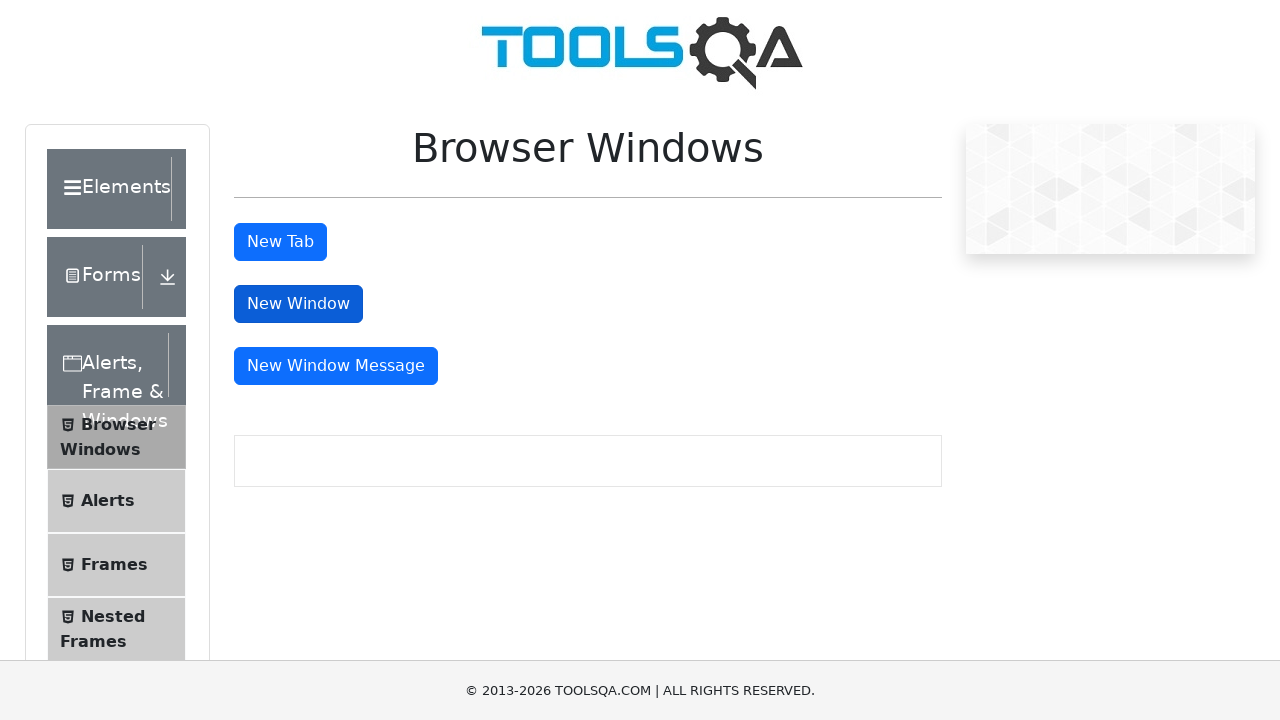

Waited for sample heading element to load in new window
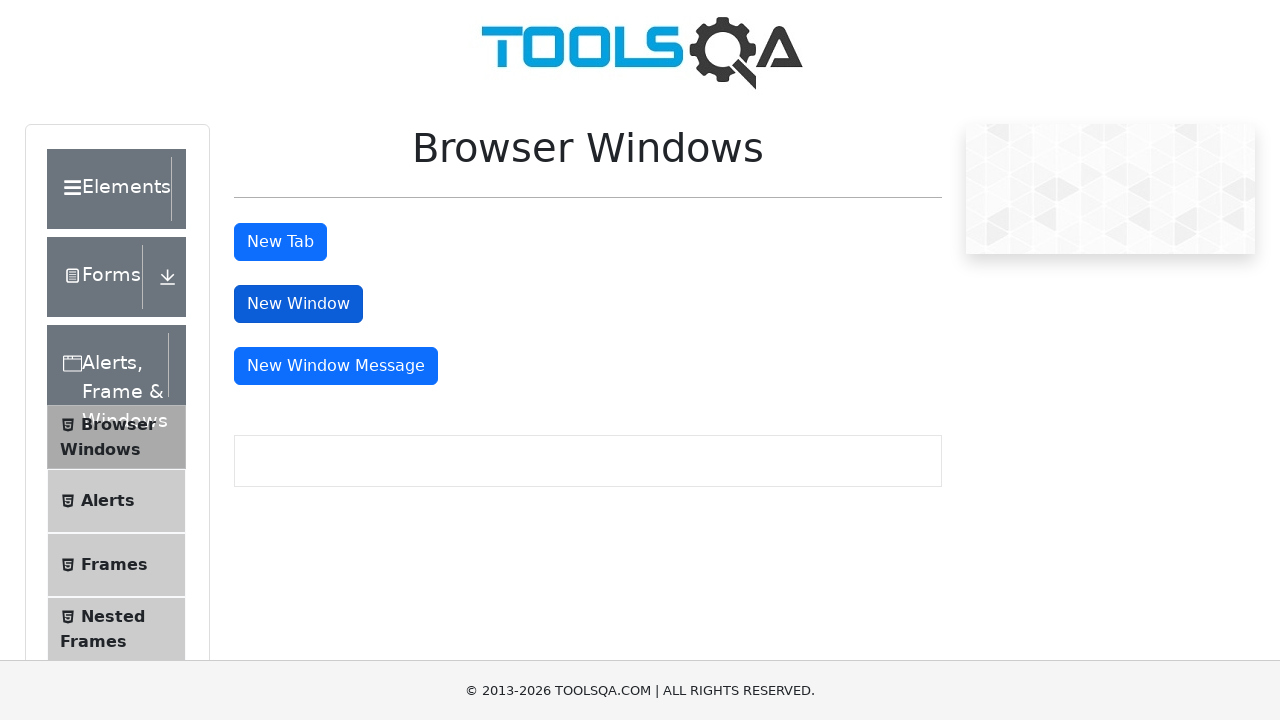

Retrieved text content from sample heading in new window
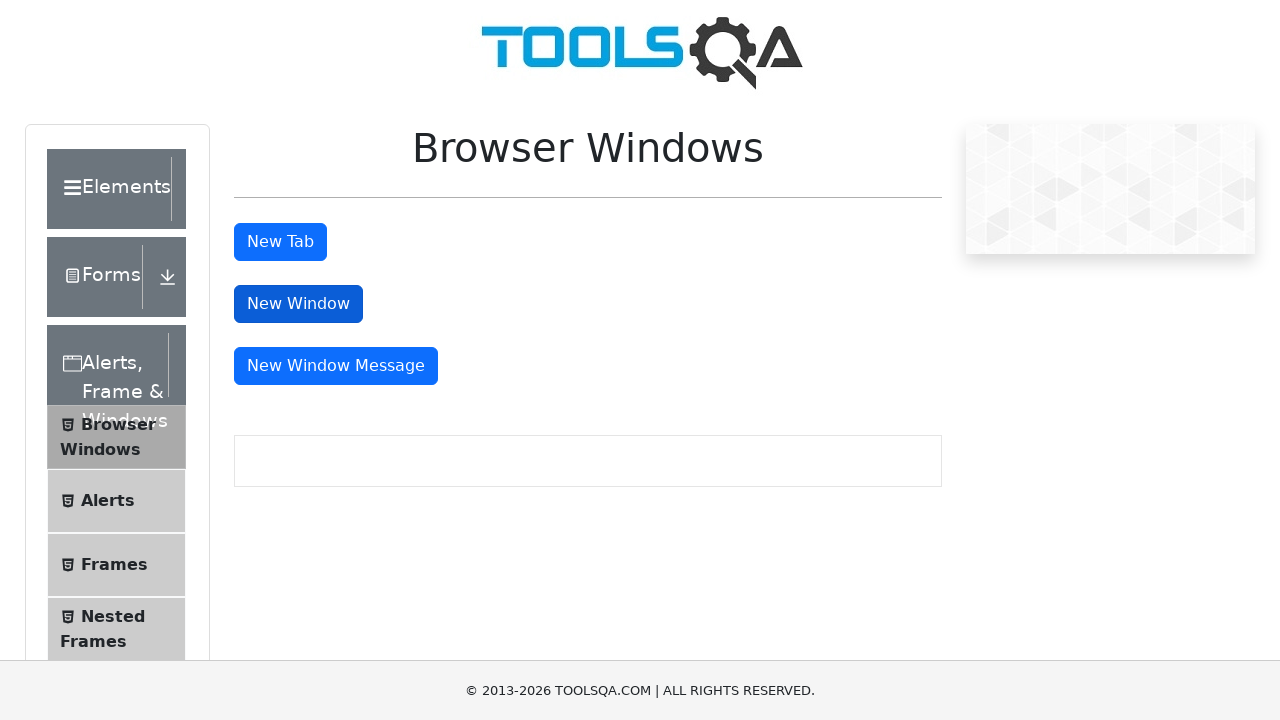

Verified sample heading text in new window matches 'This is a sample page'
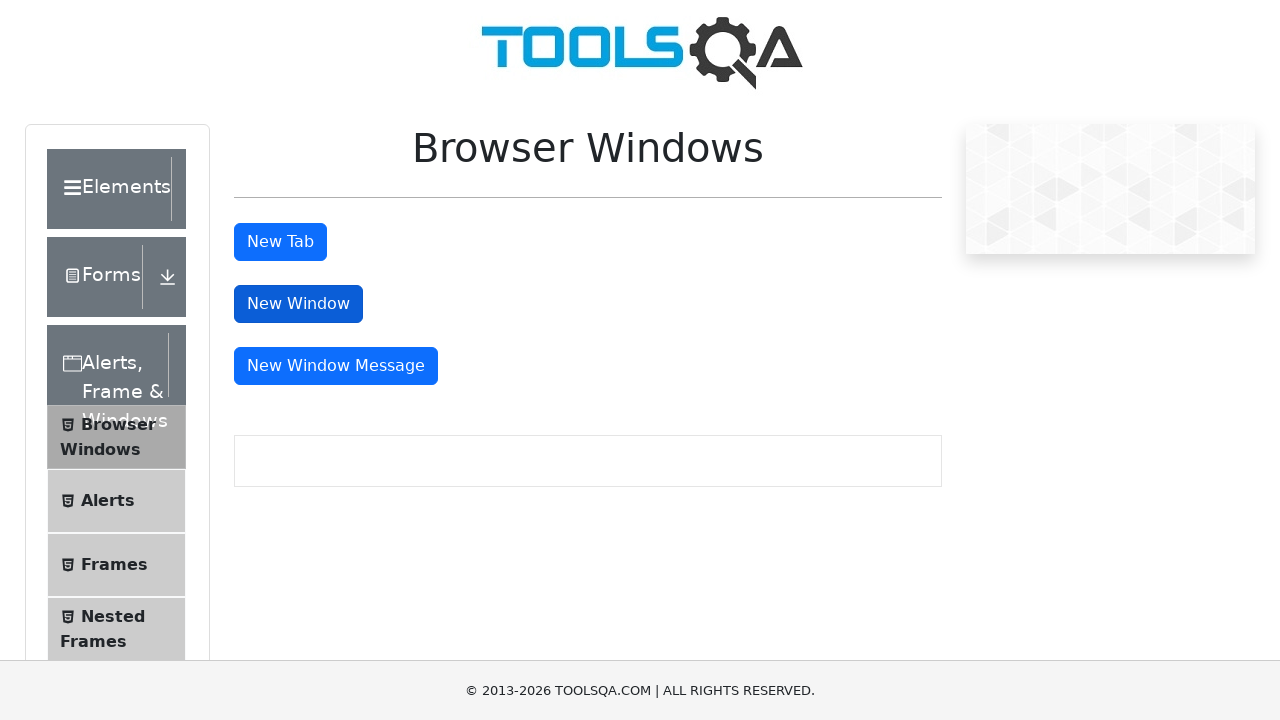

Closed the new window
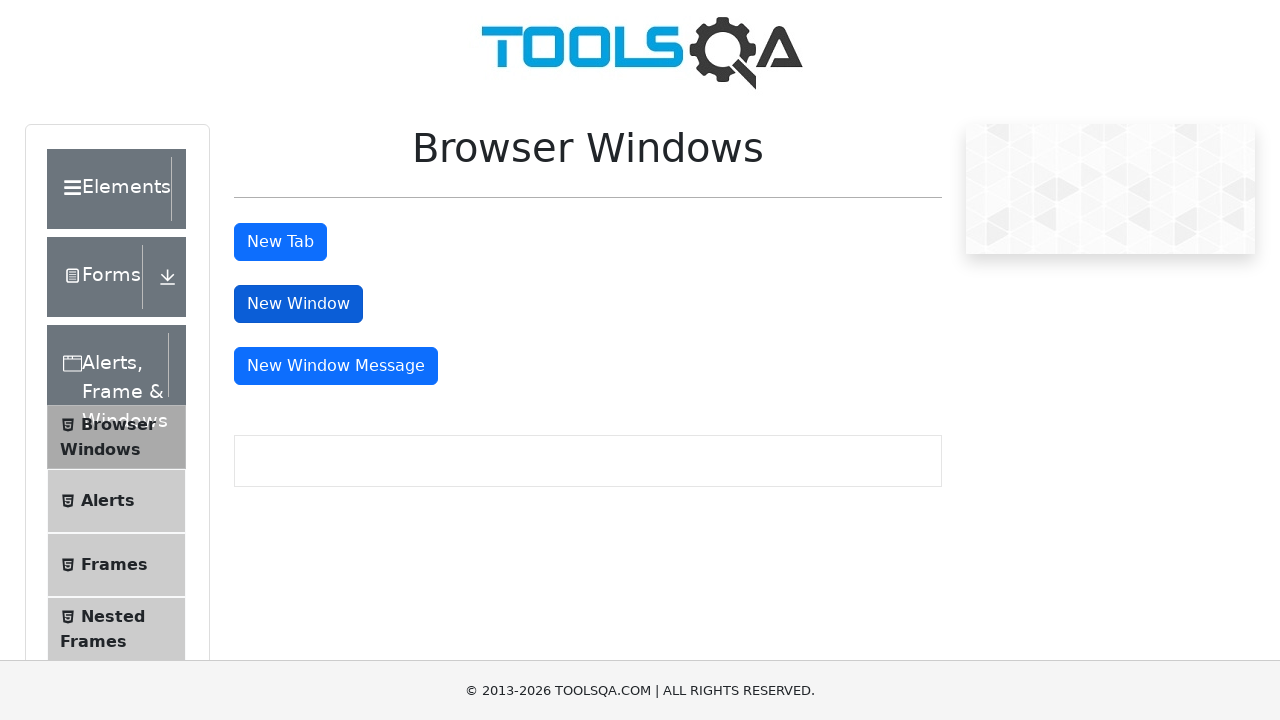

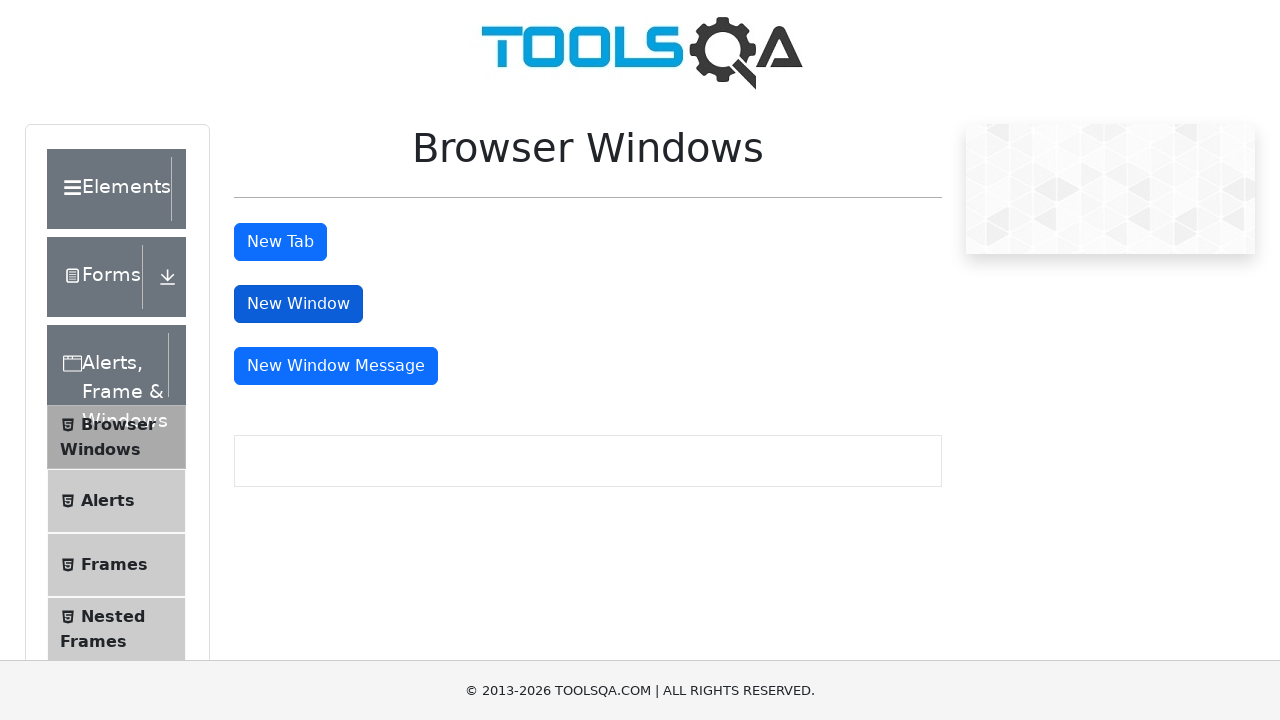